Tests click-and-hold, move to element, then release mouse action for drag operation

Starting URL: https://crossbrowsertesting.github.io/drag-and-drop

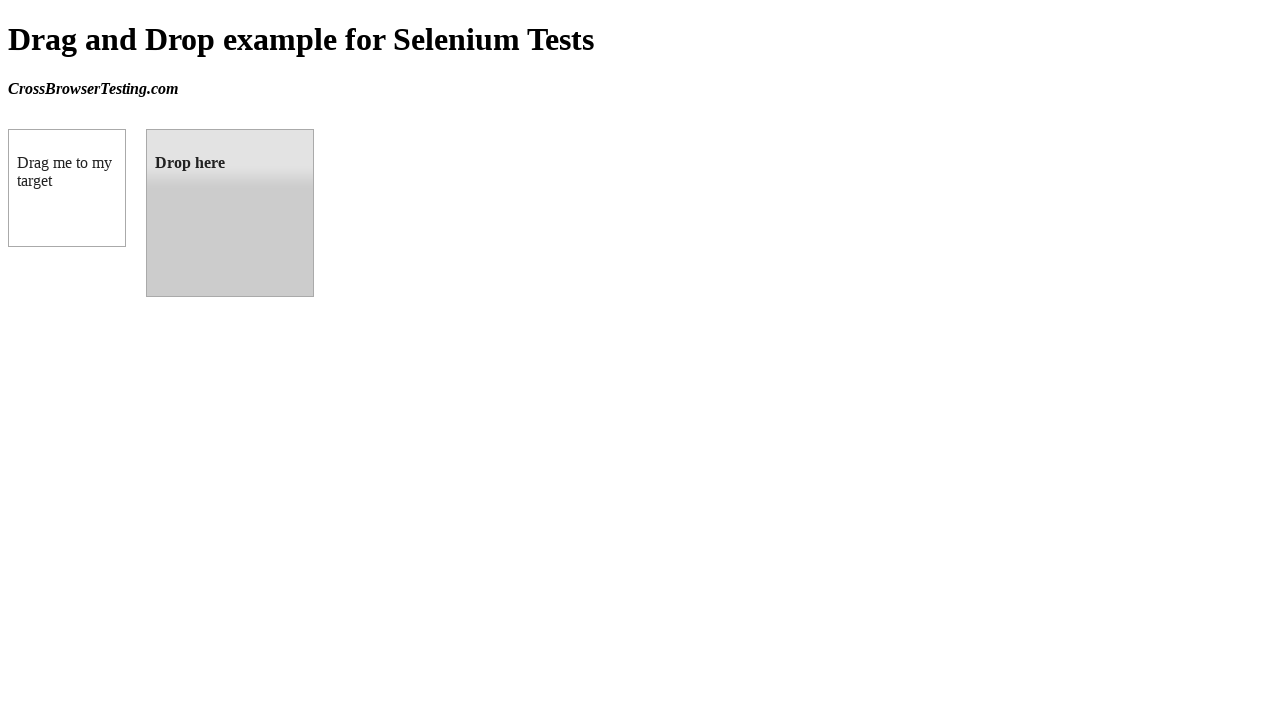

Located the draggable source element
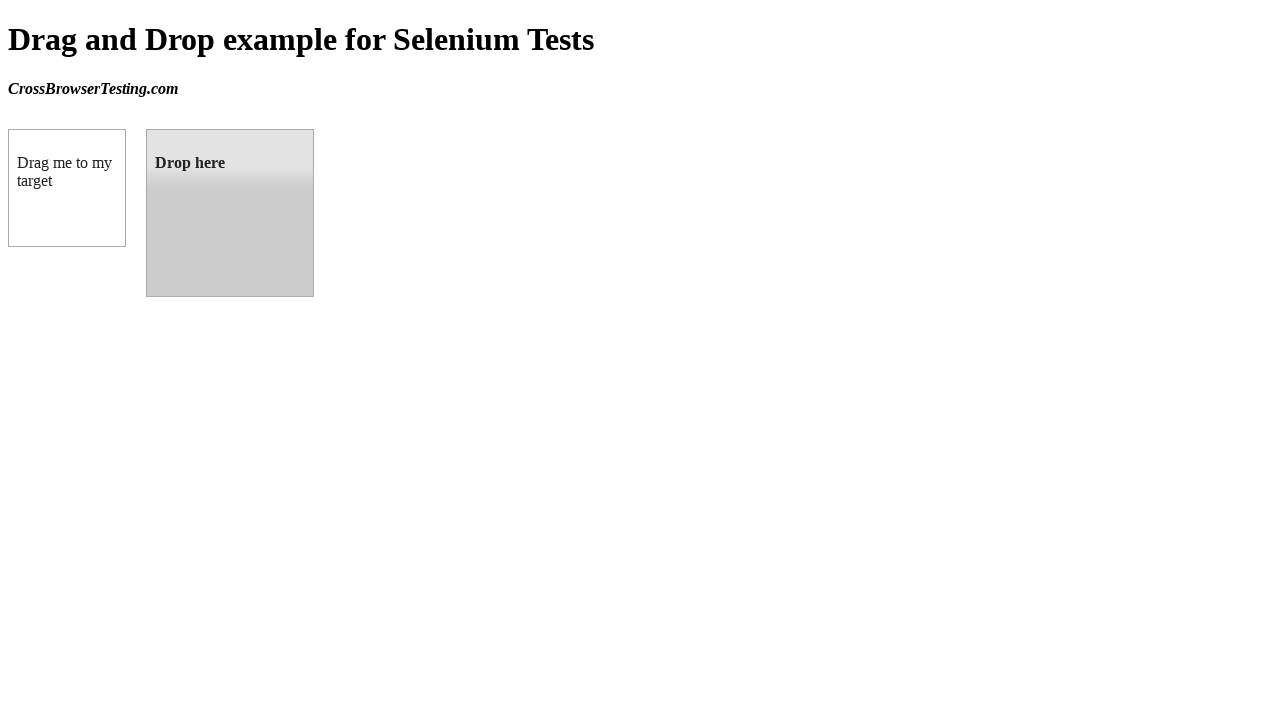

Located the droppable target element
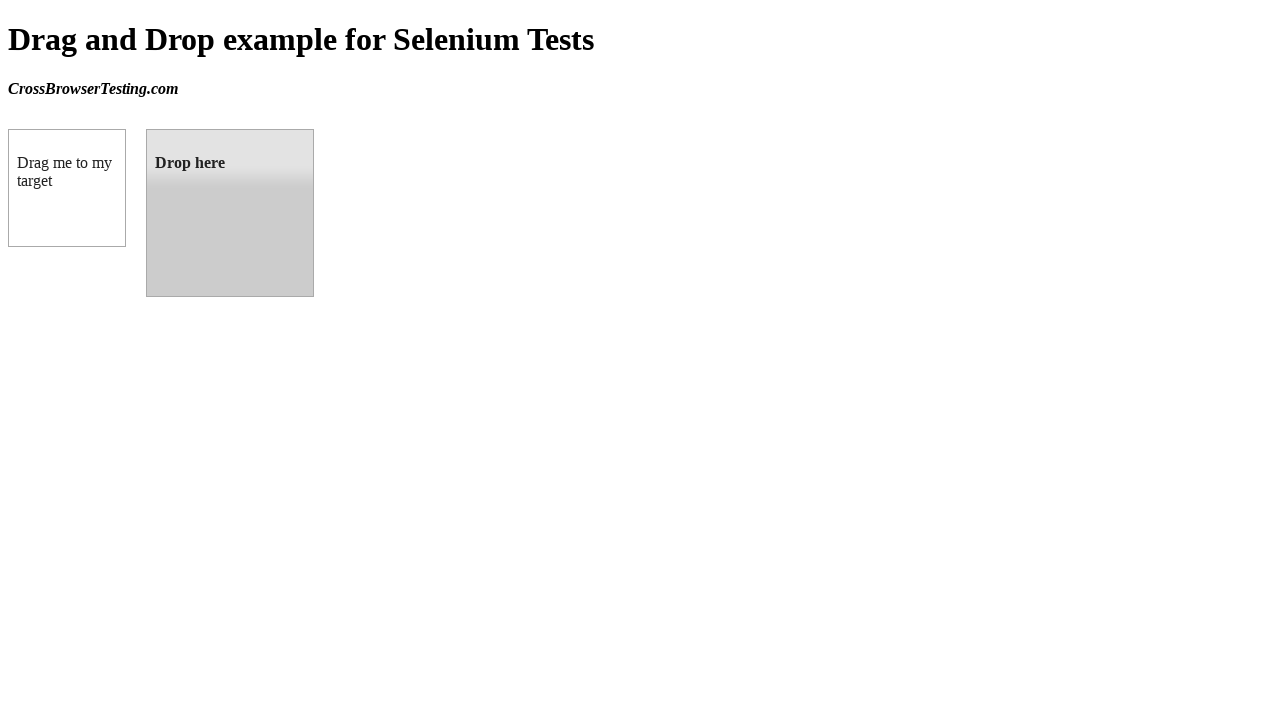

Retrieved bounding box for source element
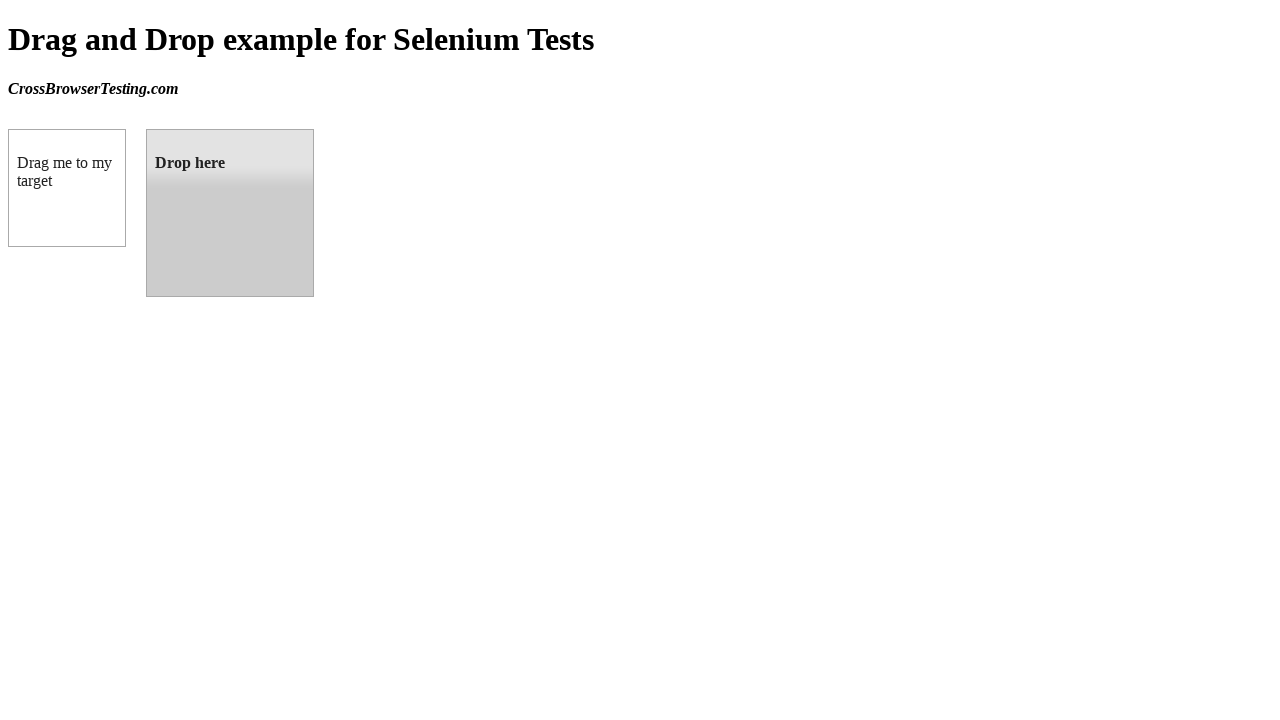

Retrieved bounding box for target element
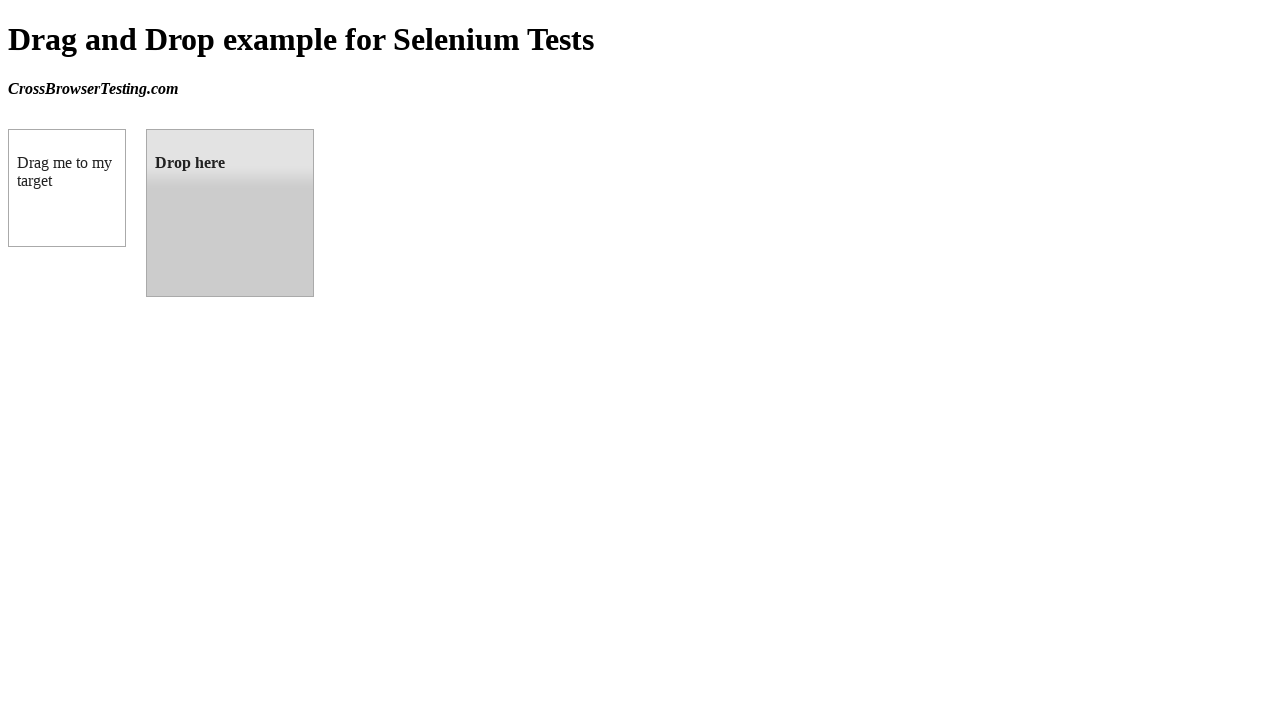

Moved mouse to center of source element at (67, 188)
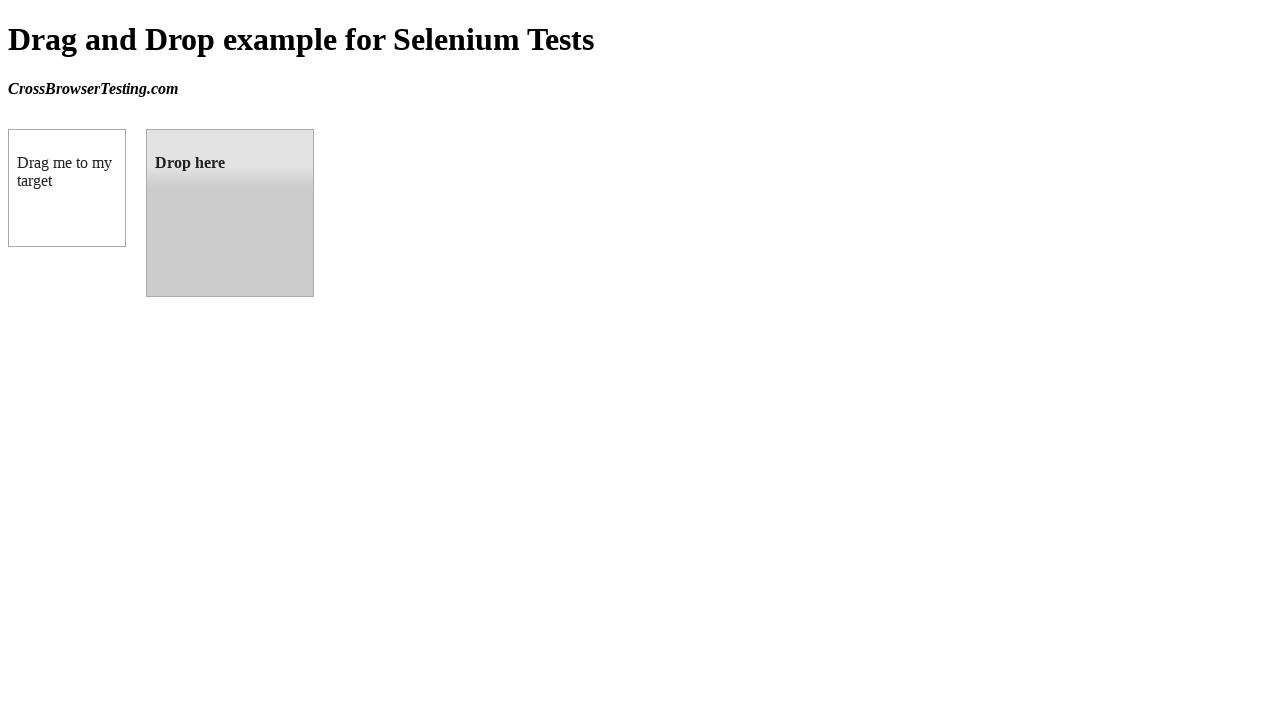

Clicked and held mouse button down on source element at (67, 188)
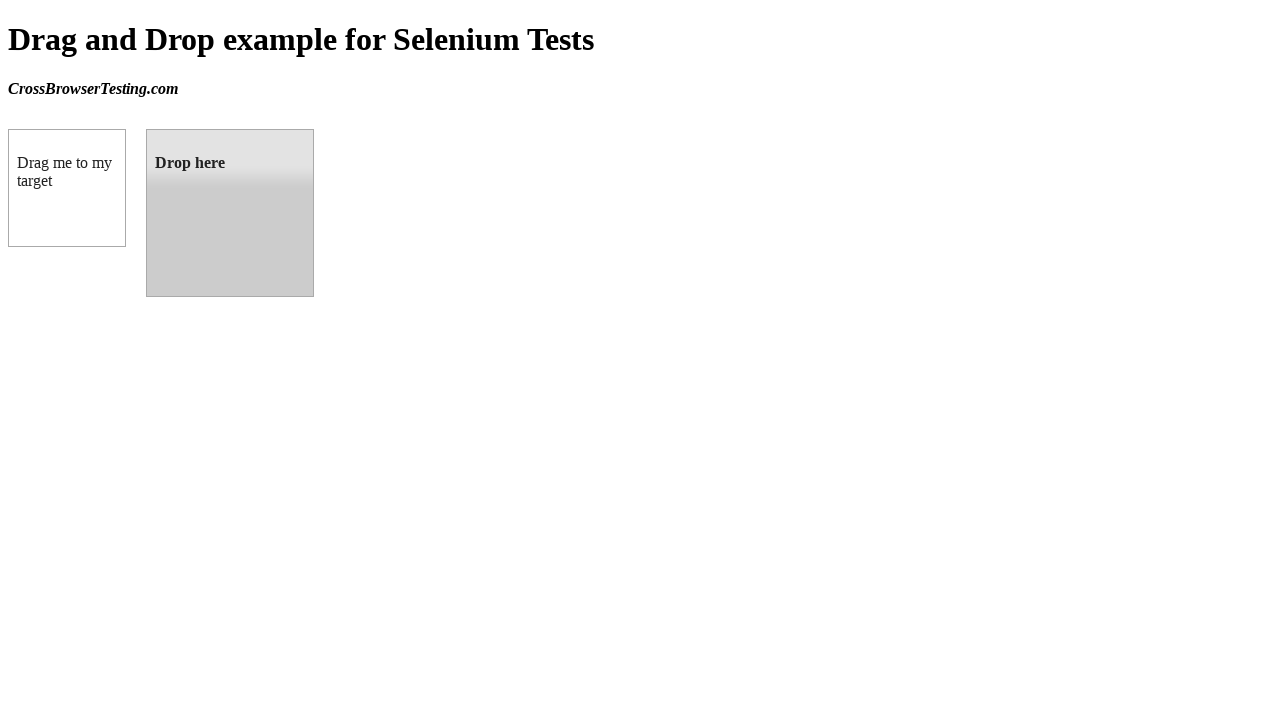

Dragged mouse to center of target element at (230, 213)
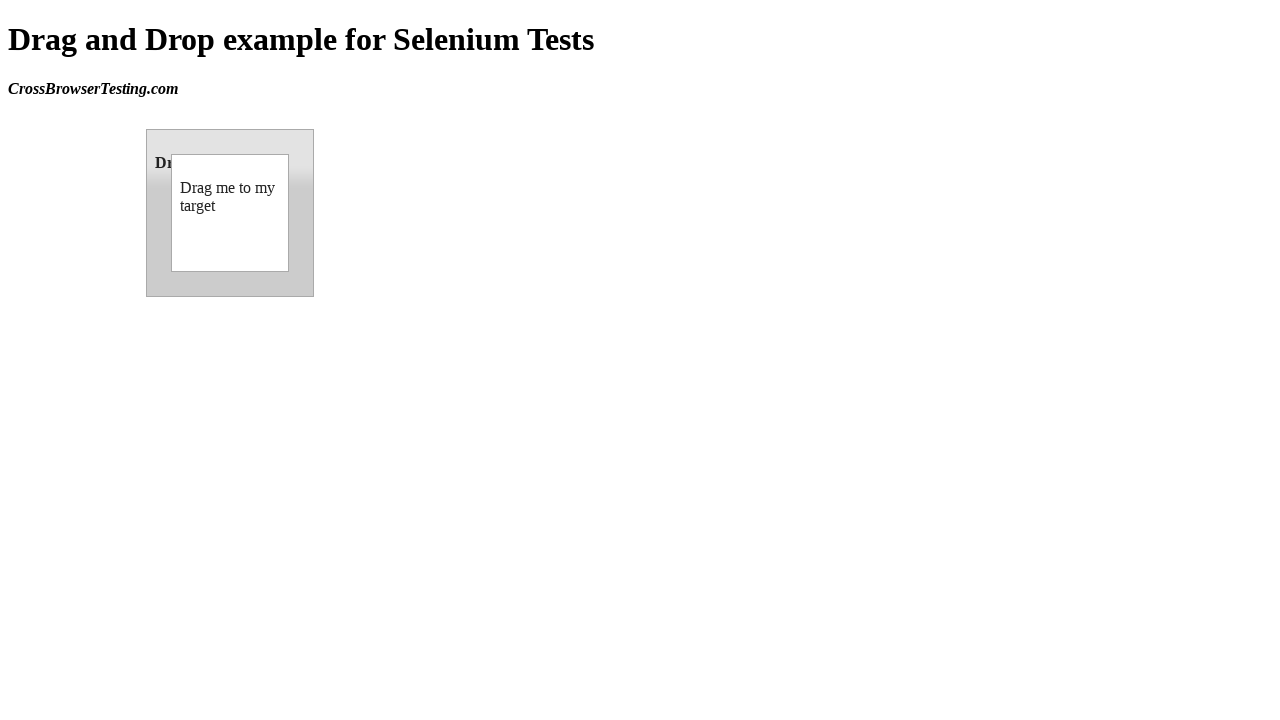

Released mouse button to complete drag and drop operation at (230, 213)
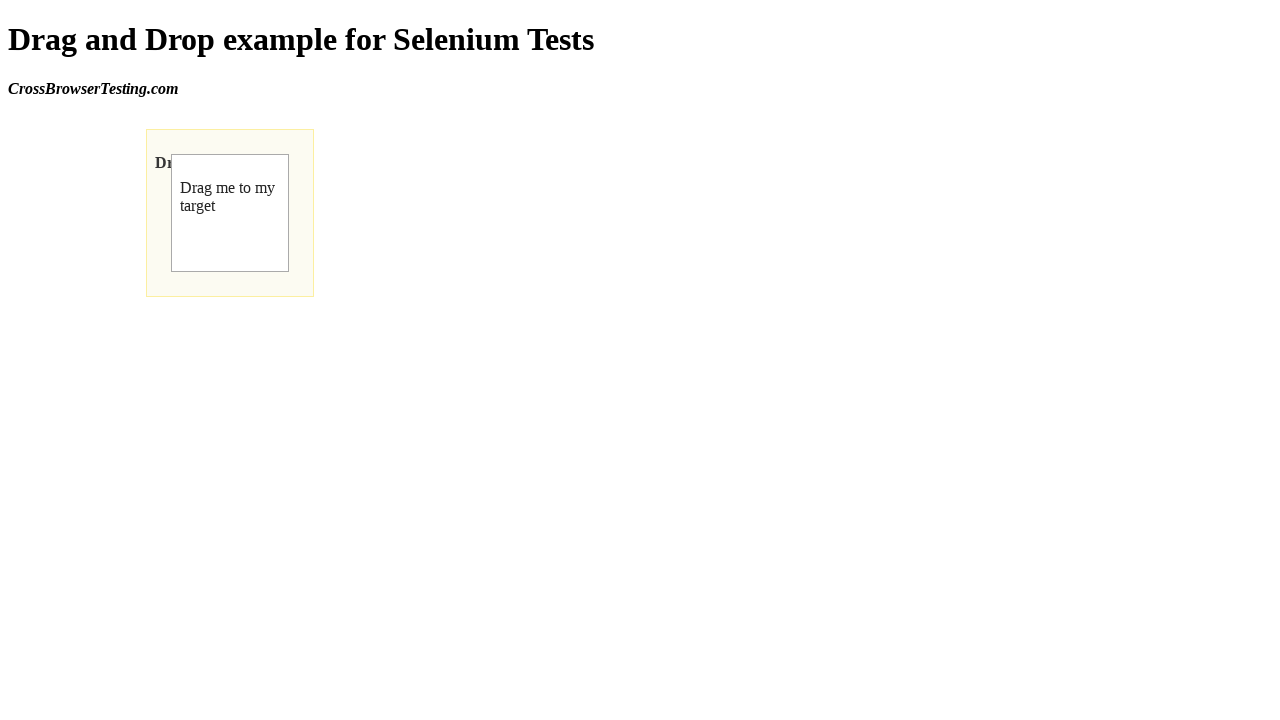

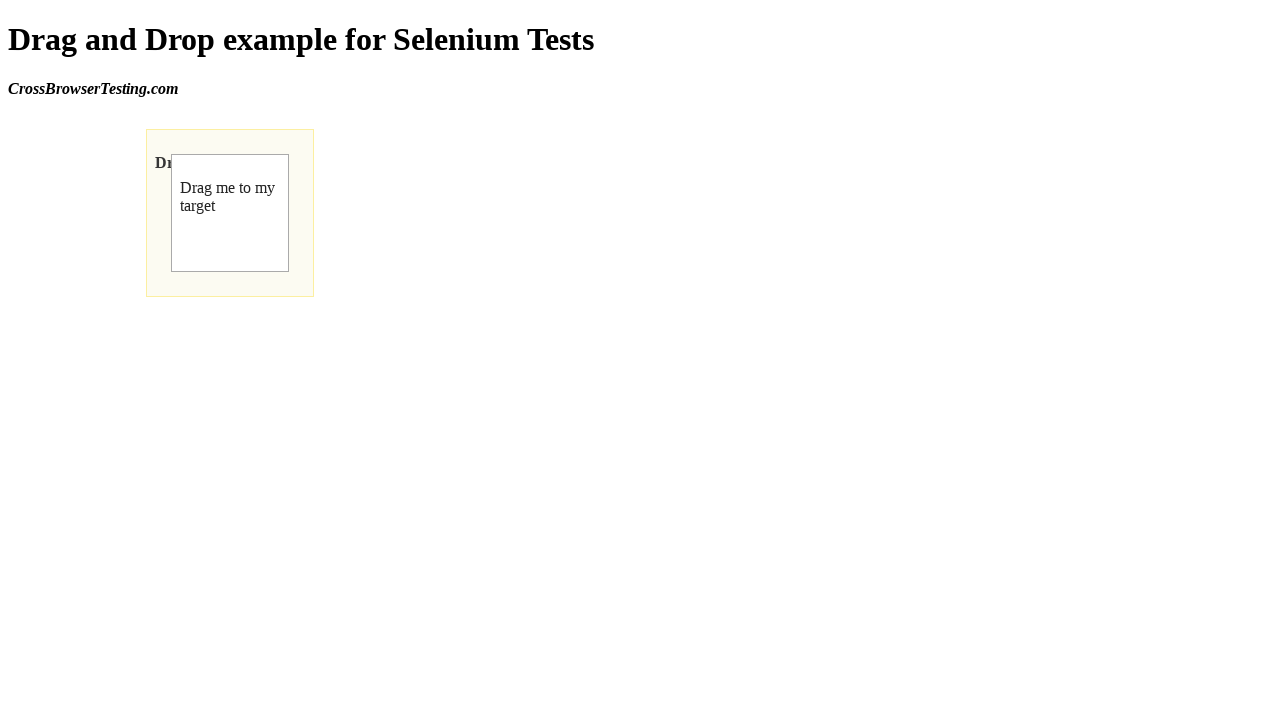